Tests that the quantity field does not accept negative values via arrow key input.

Starting URL: https://splendorous-starlight-c2b50a.netlify.app/

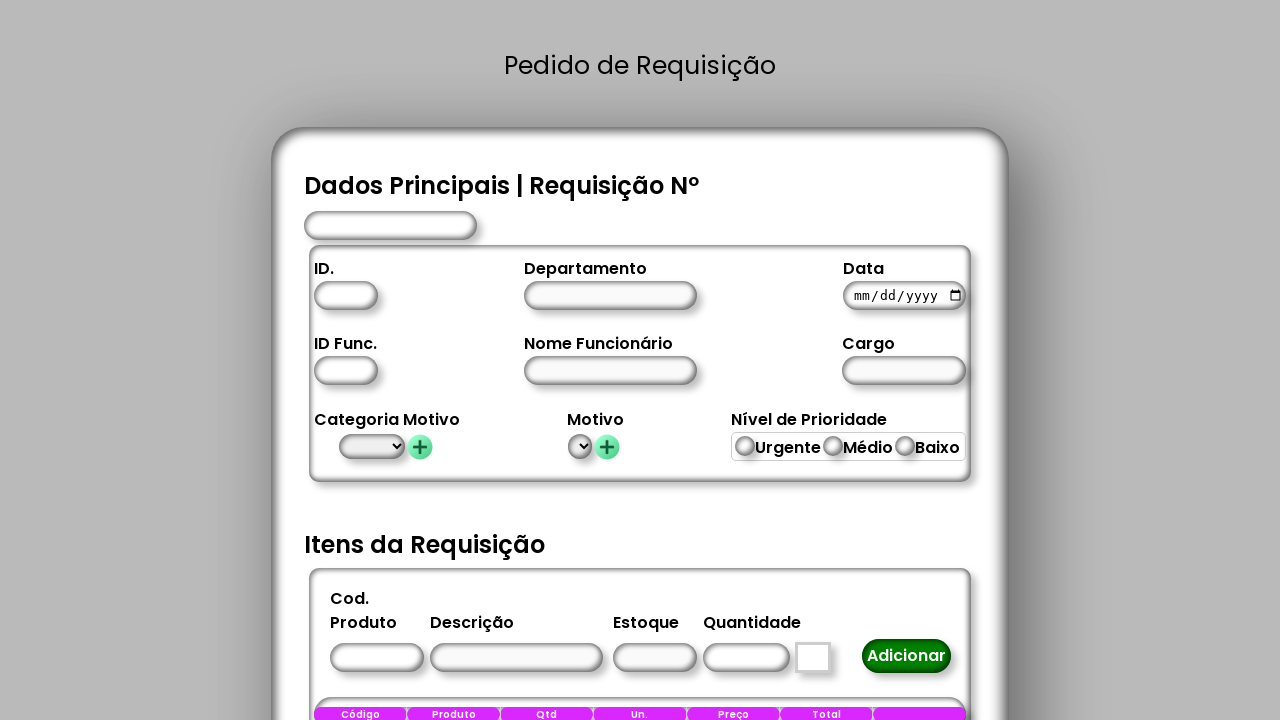

Clicked on product code field at (376, 658) on #CodigoProduto
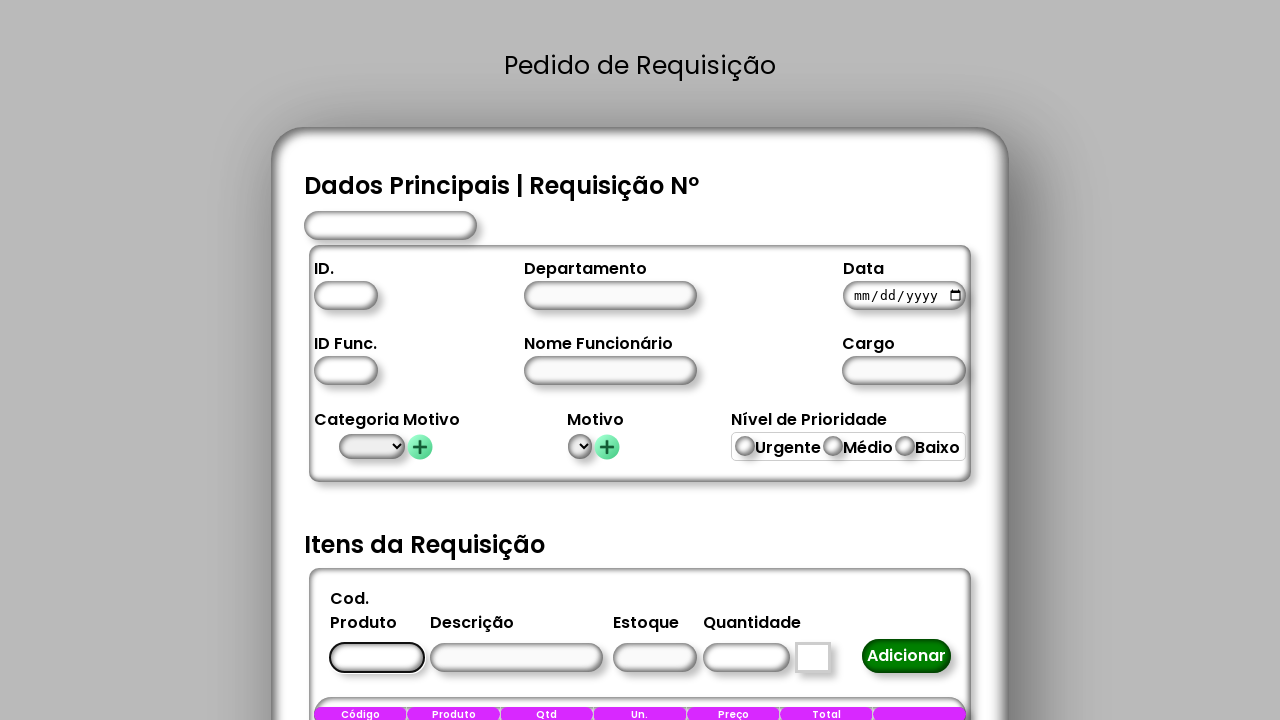

Filled product code field with '3' on #CodigoProduto
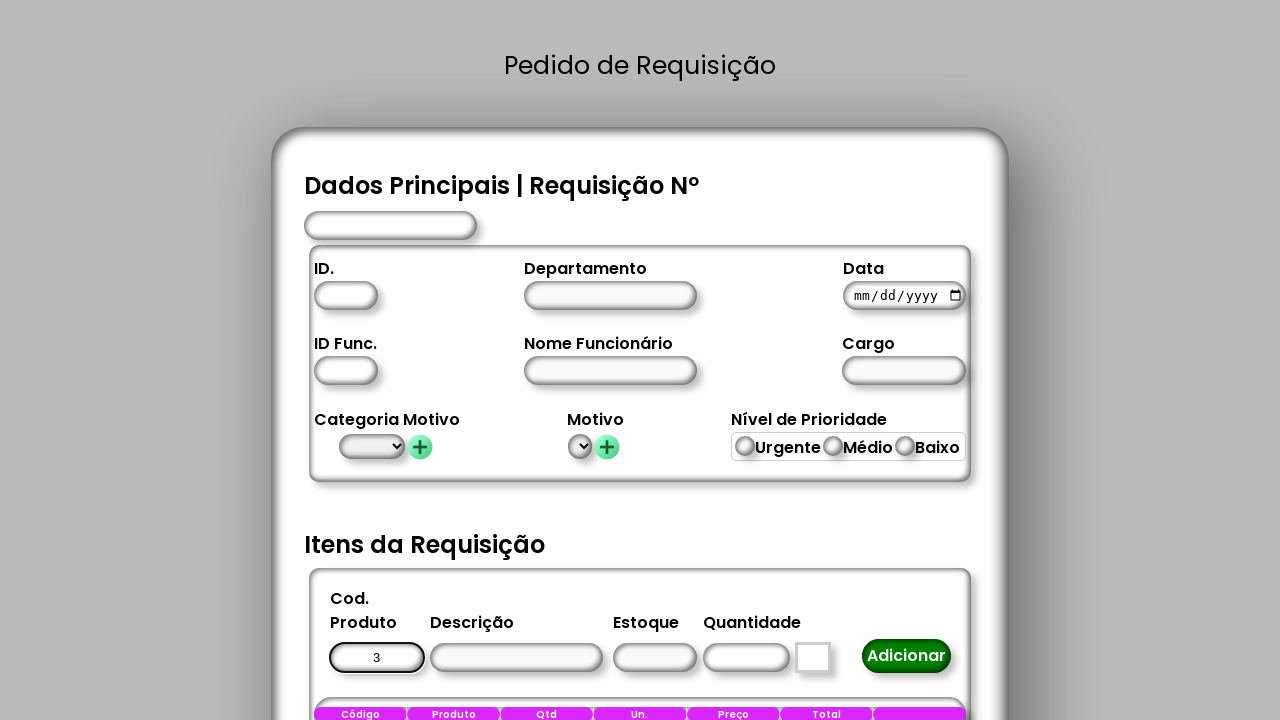

Clicked on quantity field at (746, 658) on #Quantidade
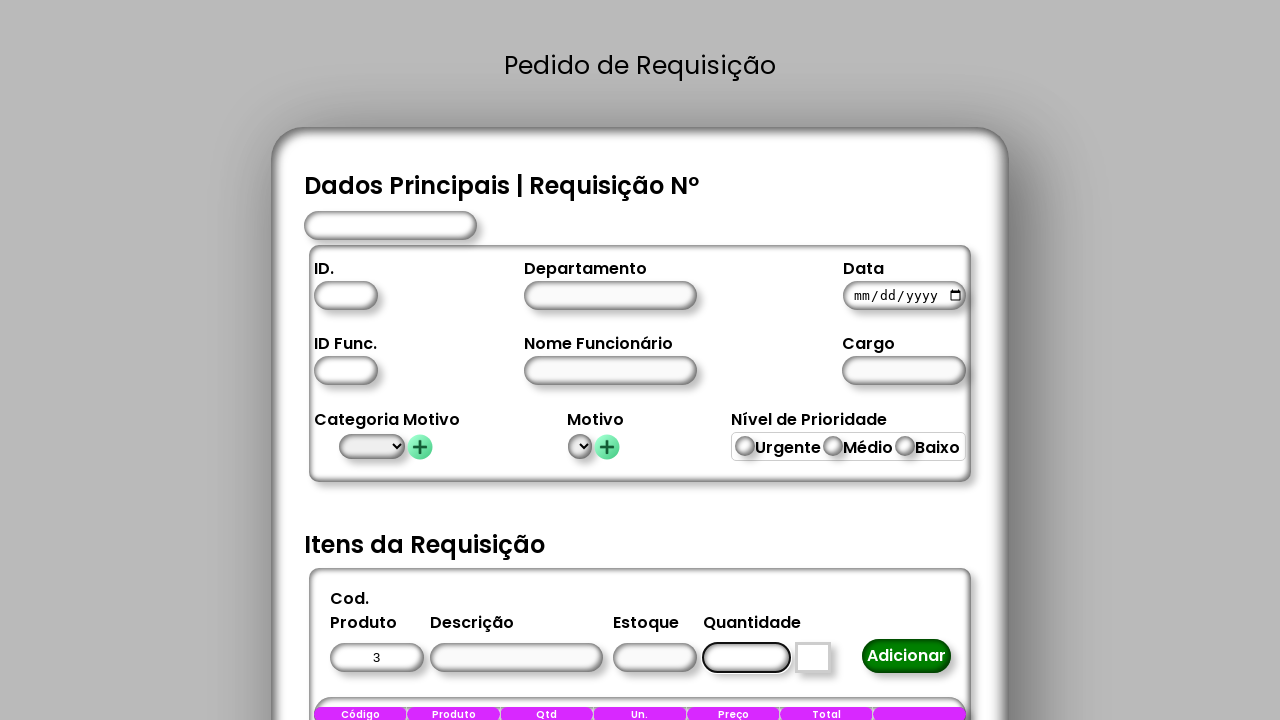

Pressed ArrowDown key to attempt negative value entry on #Quantidade
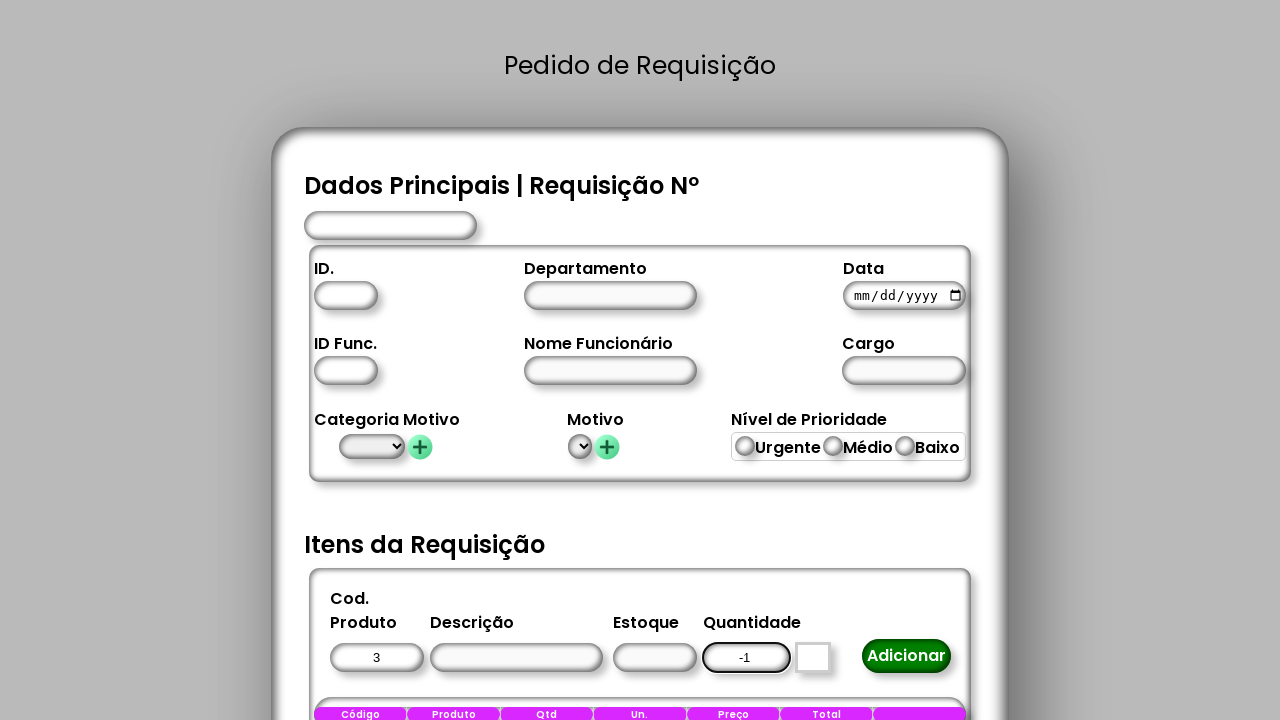

Verified quantity field is present and did not accept negative value
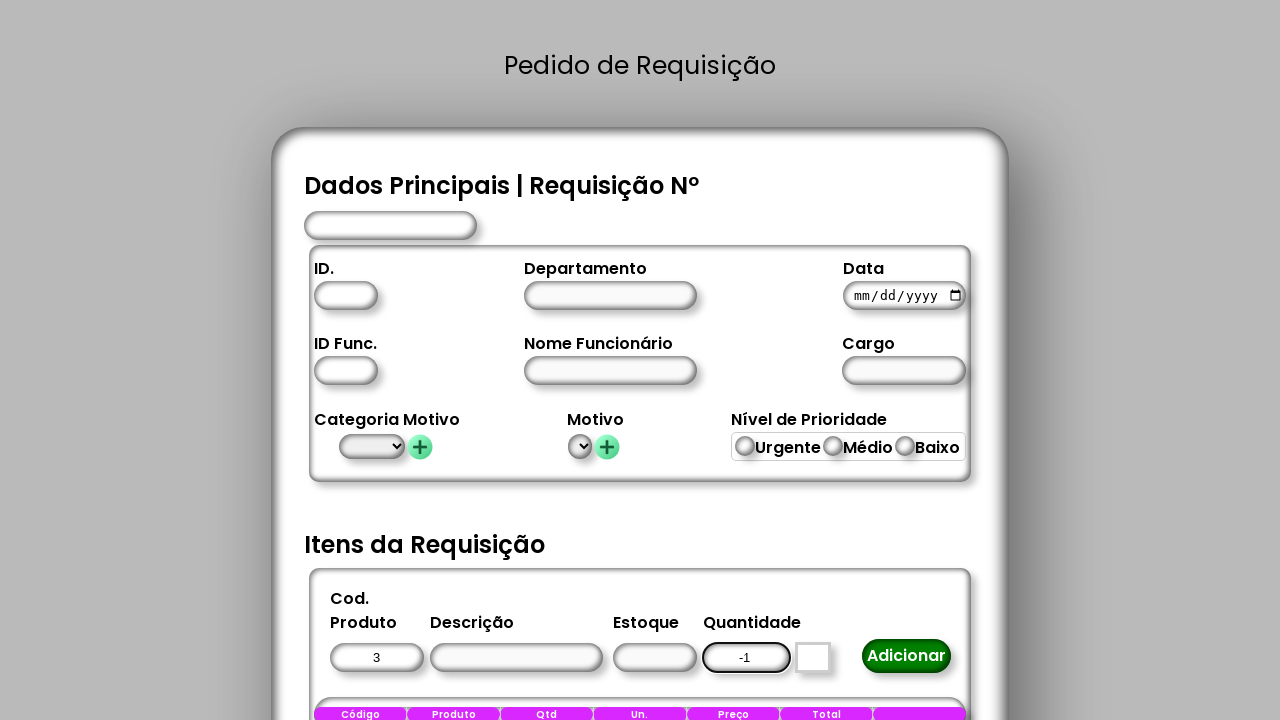

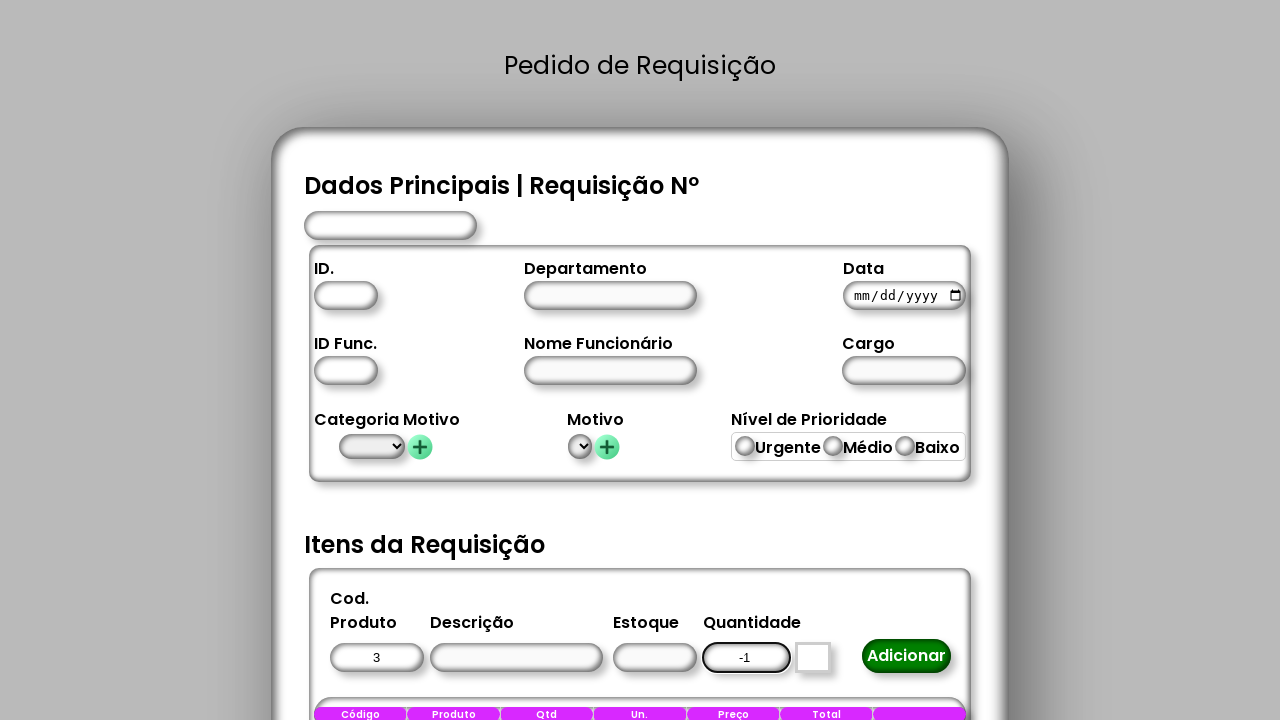